Tests the deposit functionality by logging in as a customer, making multiple deposits, and viewing transactions.

Starting URL: https://www.globalsqa.com/angularJs-protractor/BankingProject/#/login

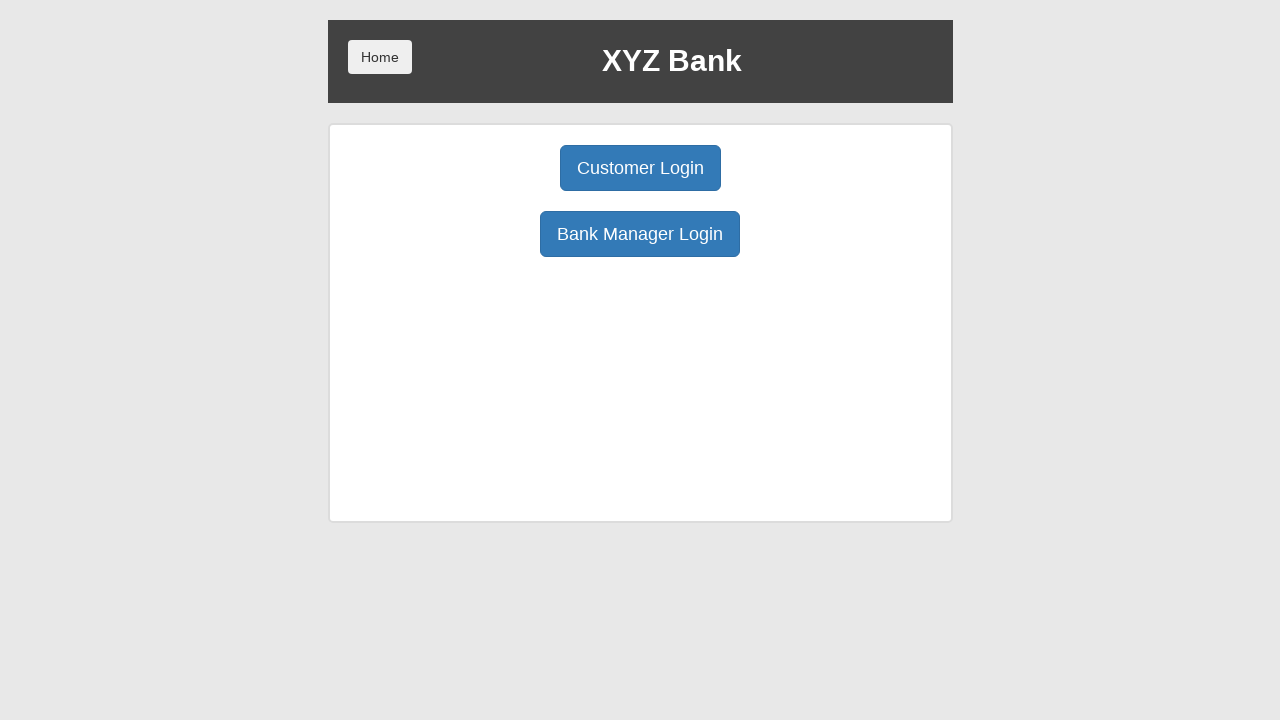

Clicked Customer Login button at (640, 168) on .borderM > :nth-child(1) > .btn
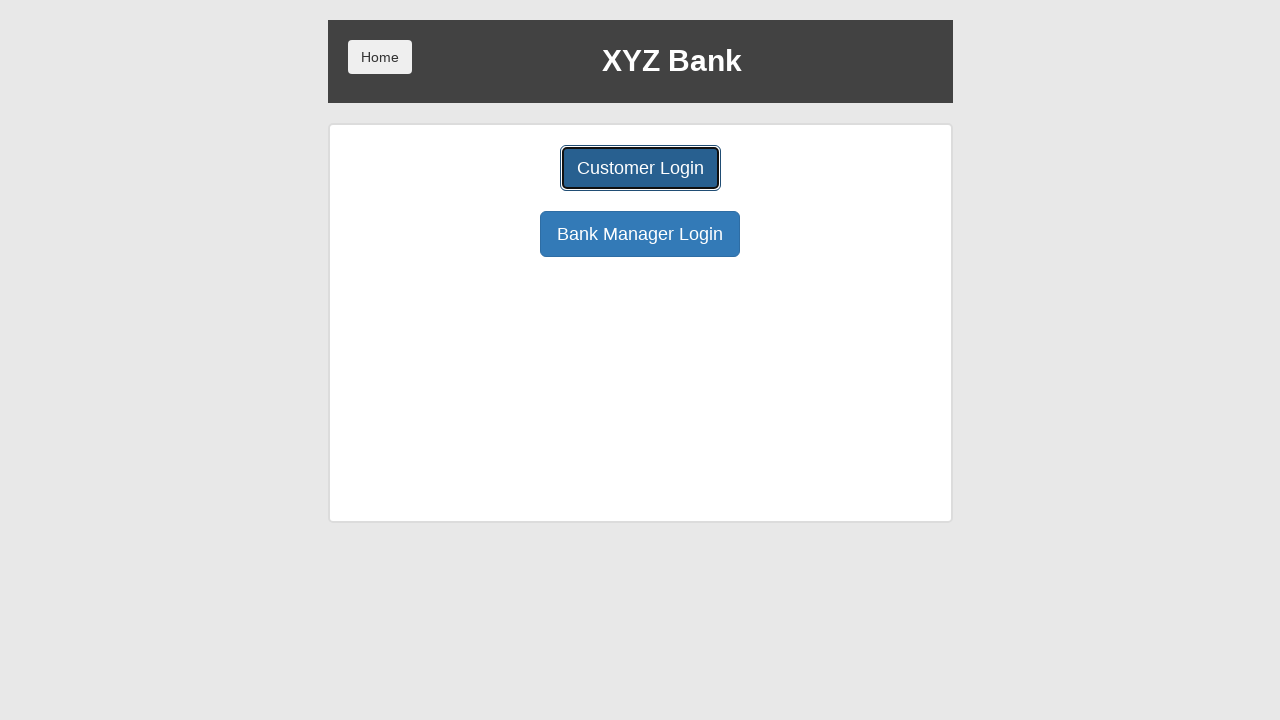

Selected Harry Potter from customer dropdown on #userSelect
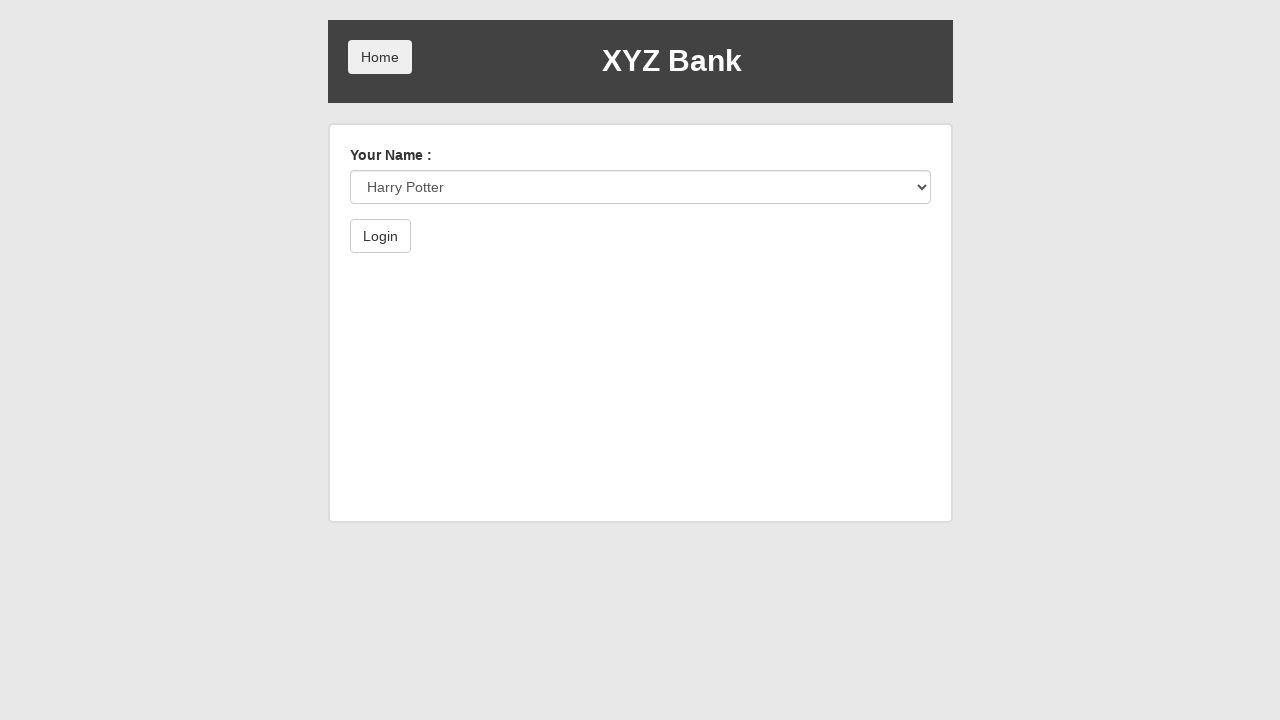

Clicked Login button to authenticate at (380, 236) on form.ng-valid > .btn
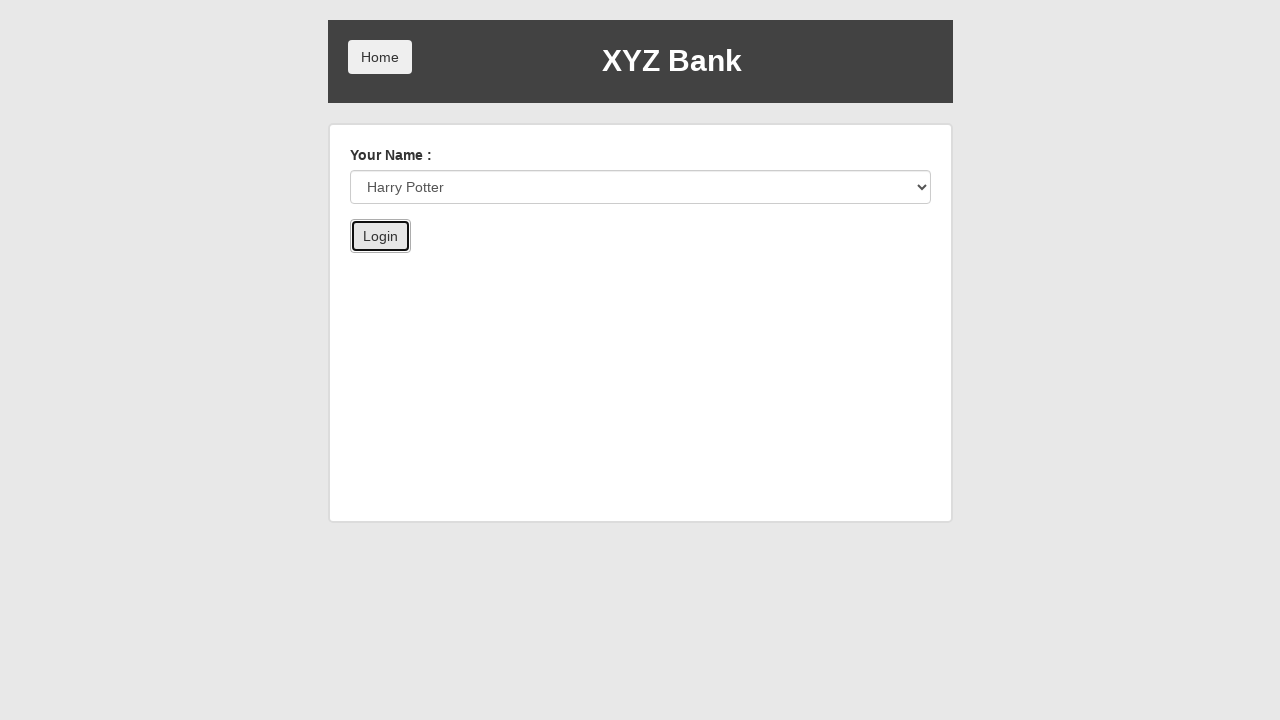

Clicked Deposit tab at (652, 264) on [ng-class="btnClass2"]
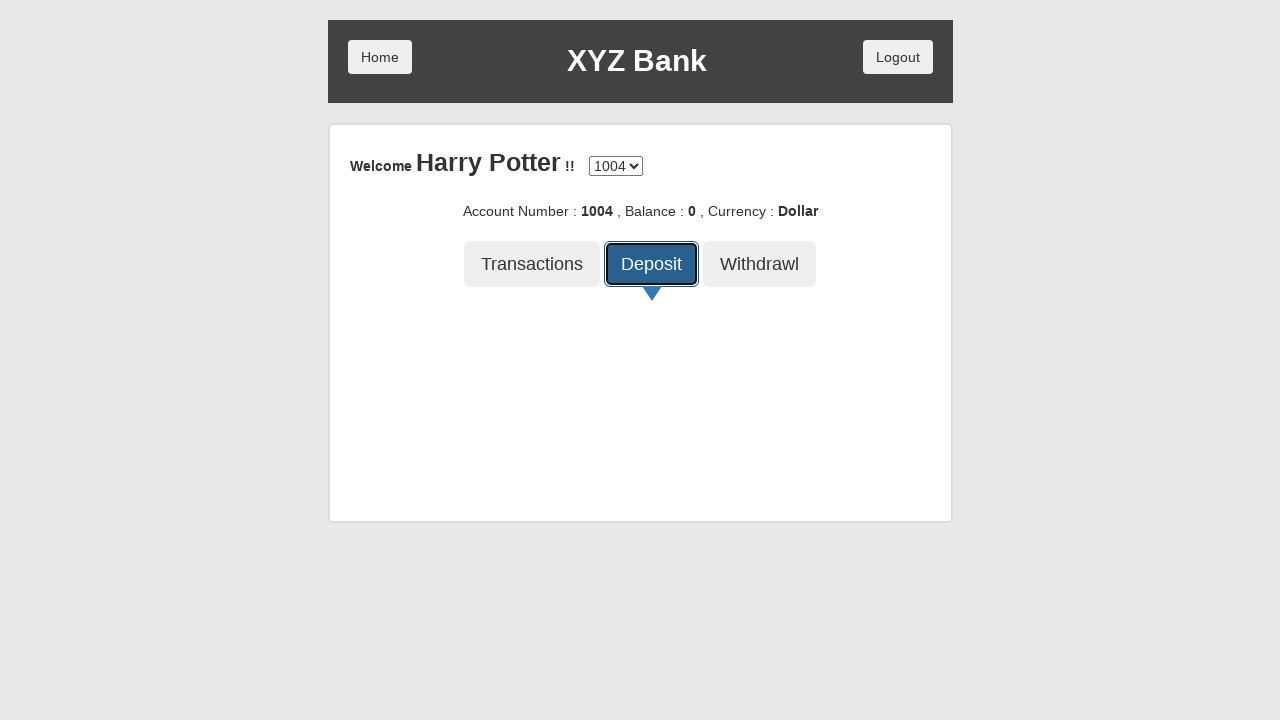

Entered first deposit amount: 1234 on .form-control
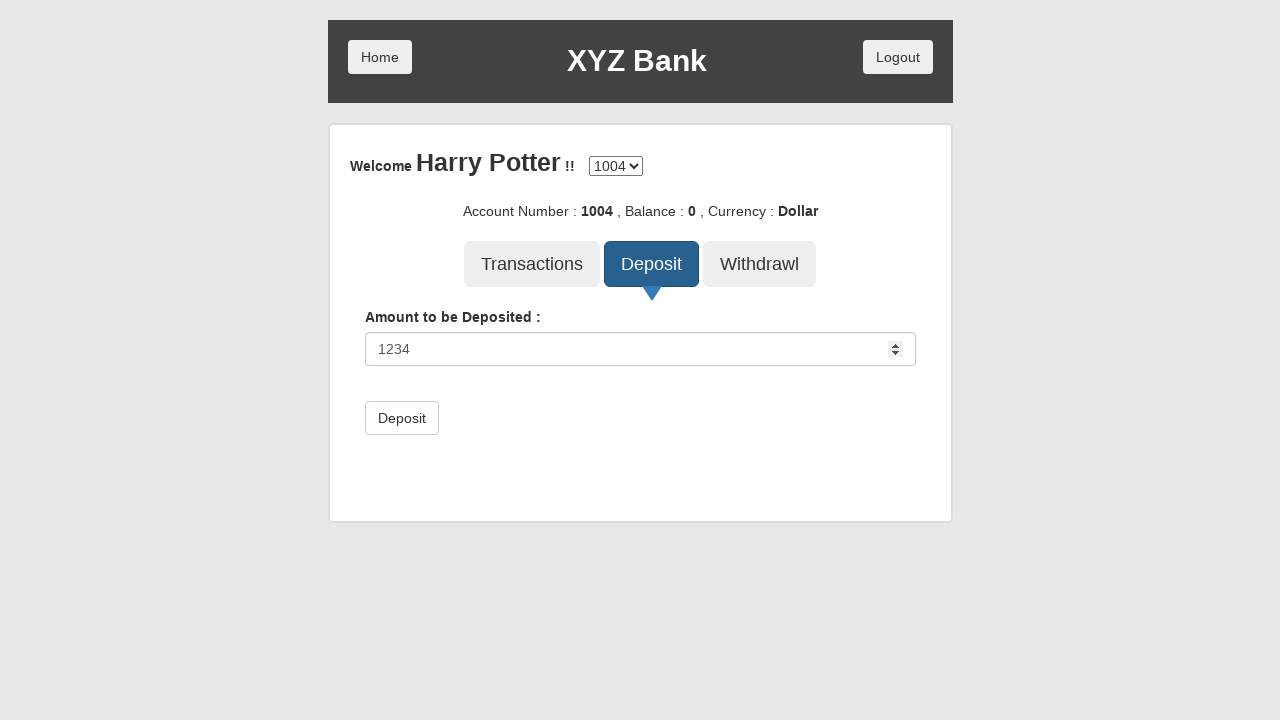

Submitted first deposit of 1234 at (402, 418) on form.ng-dirty > .btn
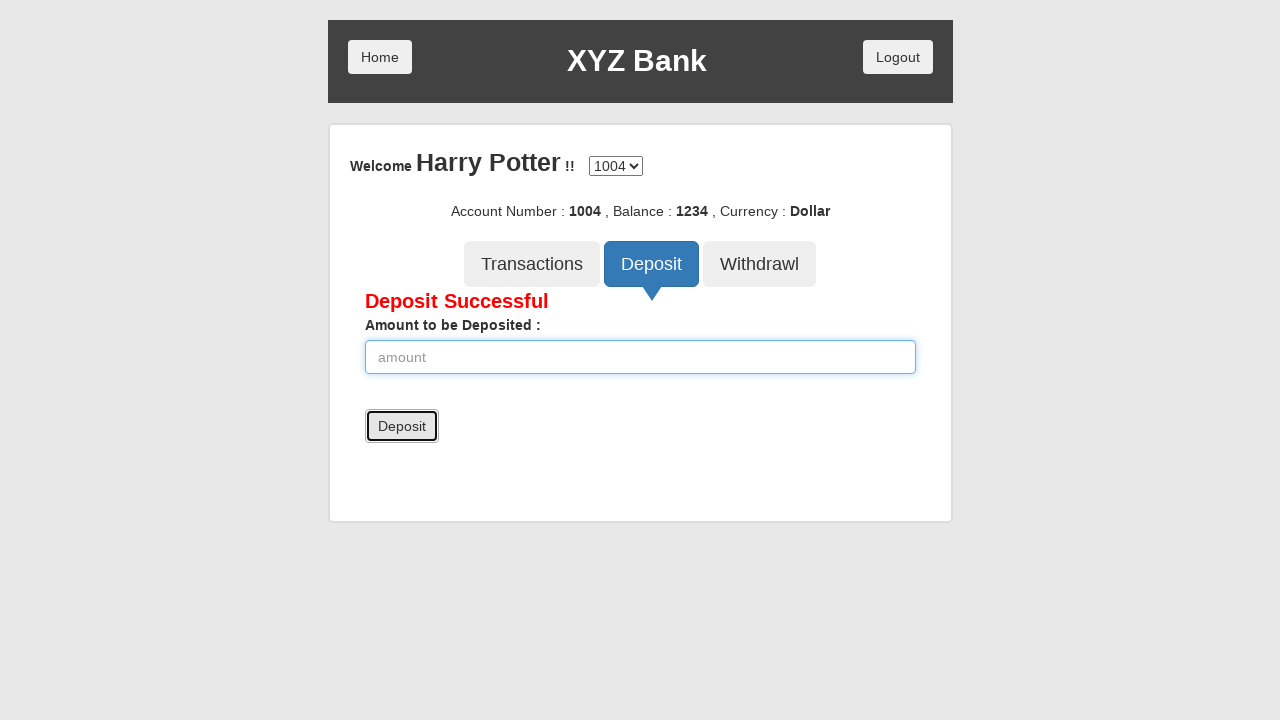

Entered second deposit amount: 2556 on .form-control
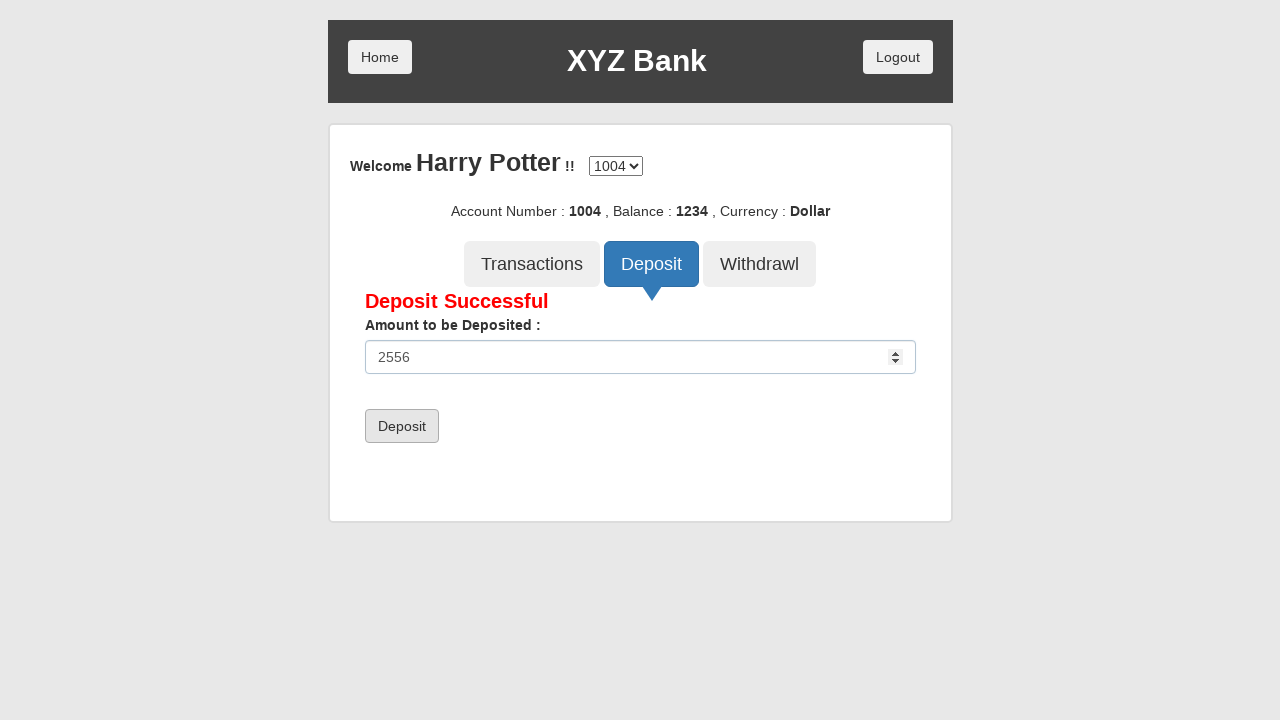

Submitted second deposit of 2556 at (402, 426) on form.ng-dirty > .btn
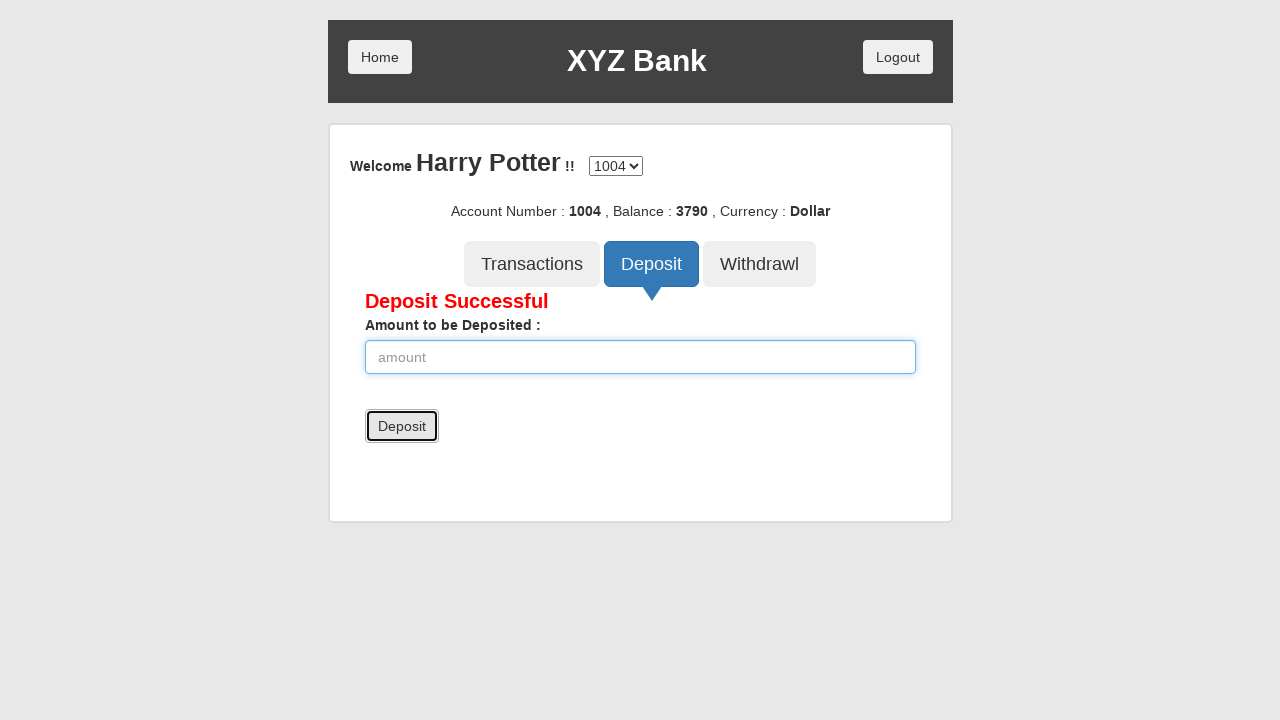

Clicked Transactions tab to view deposit history at (532, 264) on [ng-class="btnClass1"]
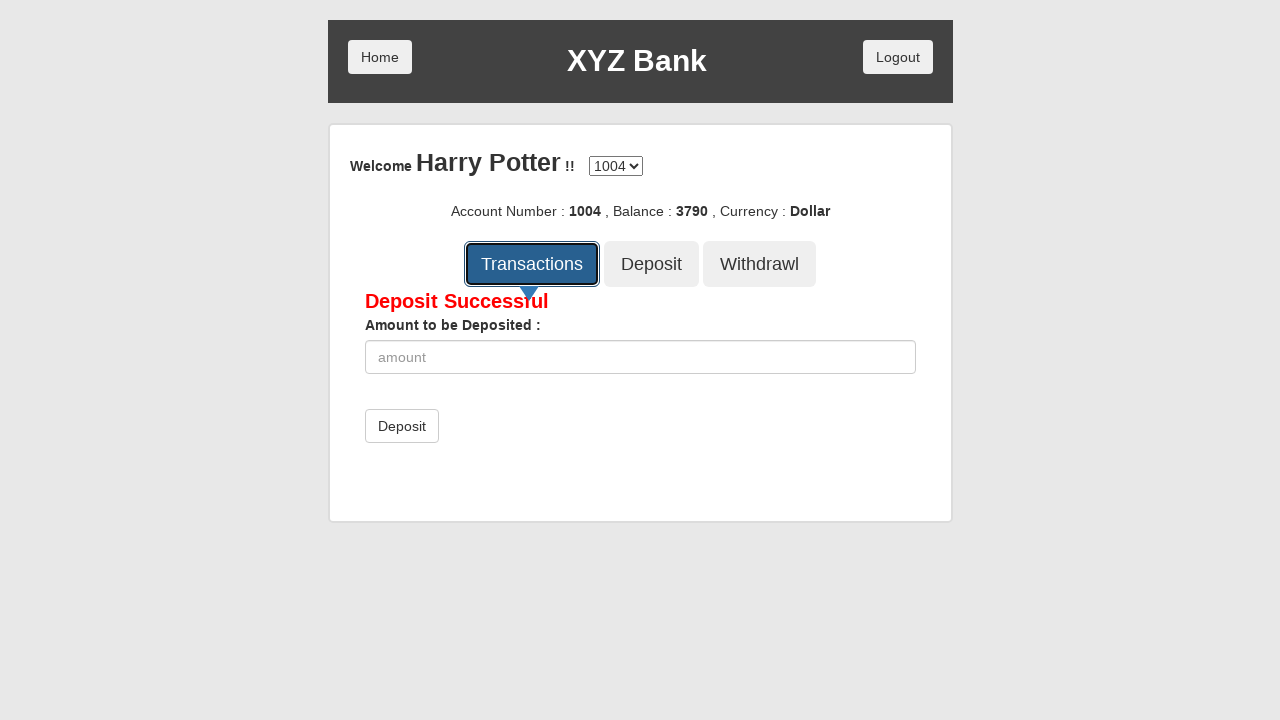

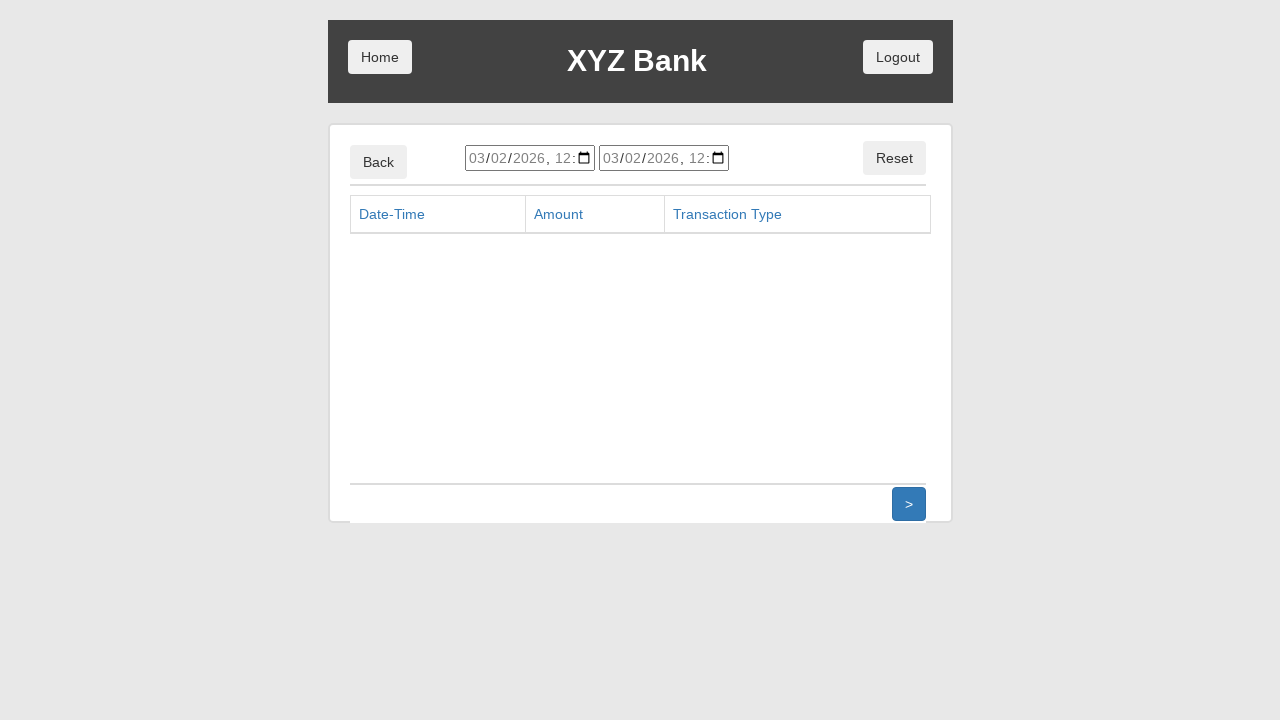